Tests an explicit wait scenario by waiting for a price element to display "$100", then clicking a button, calculating a mathematical result based on an input value, entering the answer, and submitting the form.

Starting URL: http://suninjuly.github.io/explicit_wait2.html

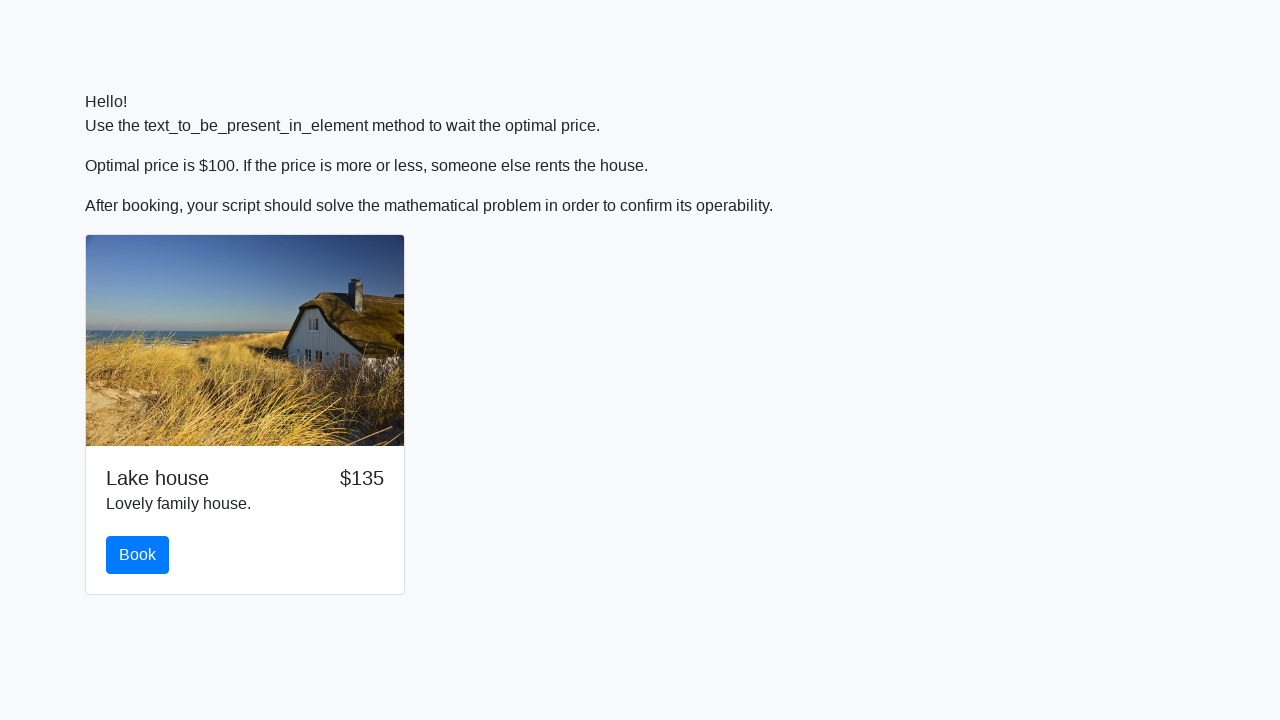

Waited for price element to display $100
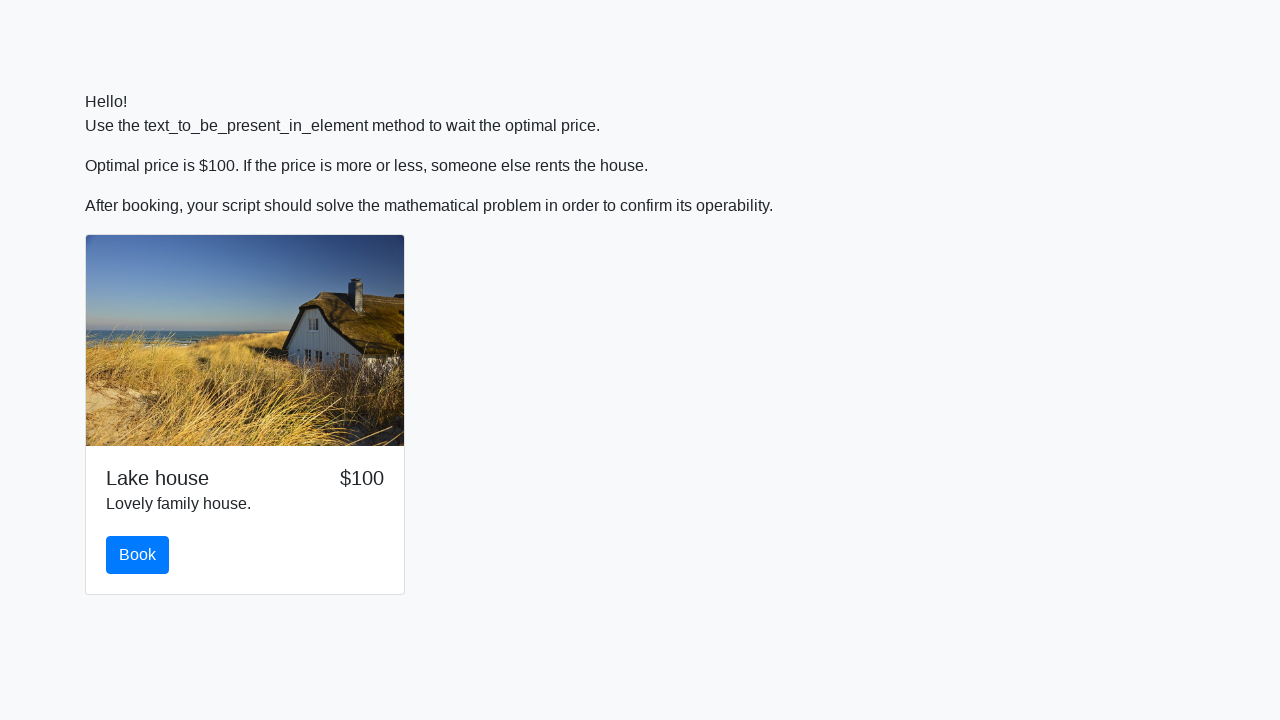

Clicked primary button to proceed at (138, 555) on .btn.btn-primary
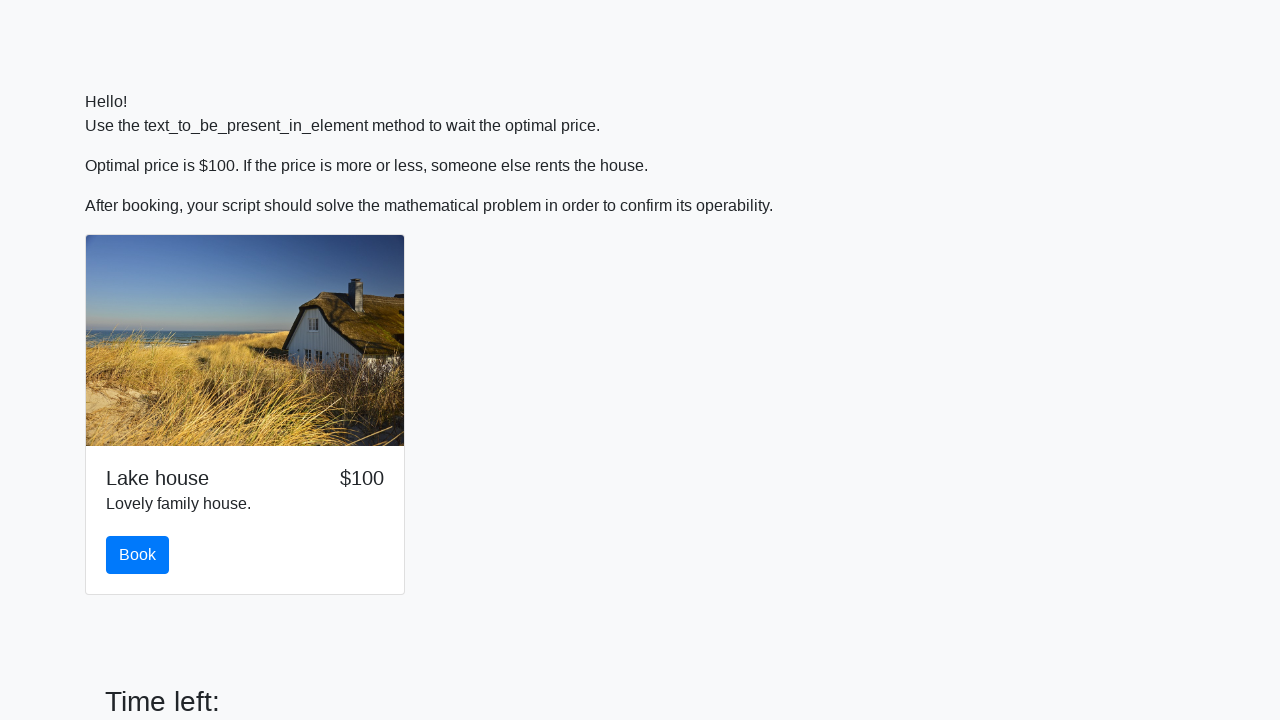

Retrieved input value: 302
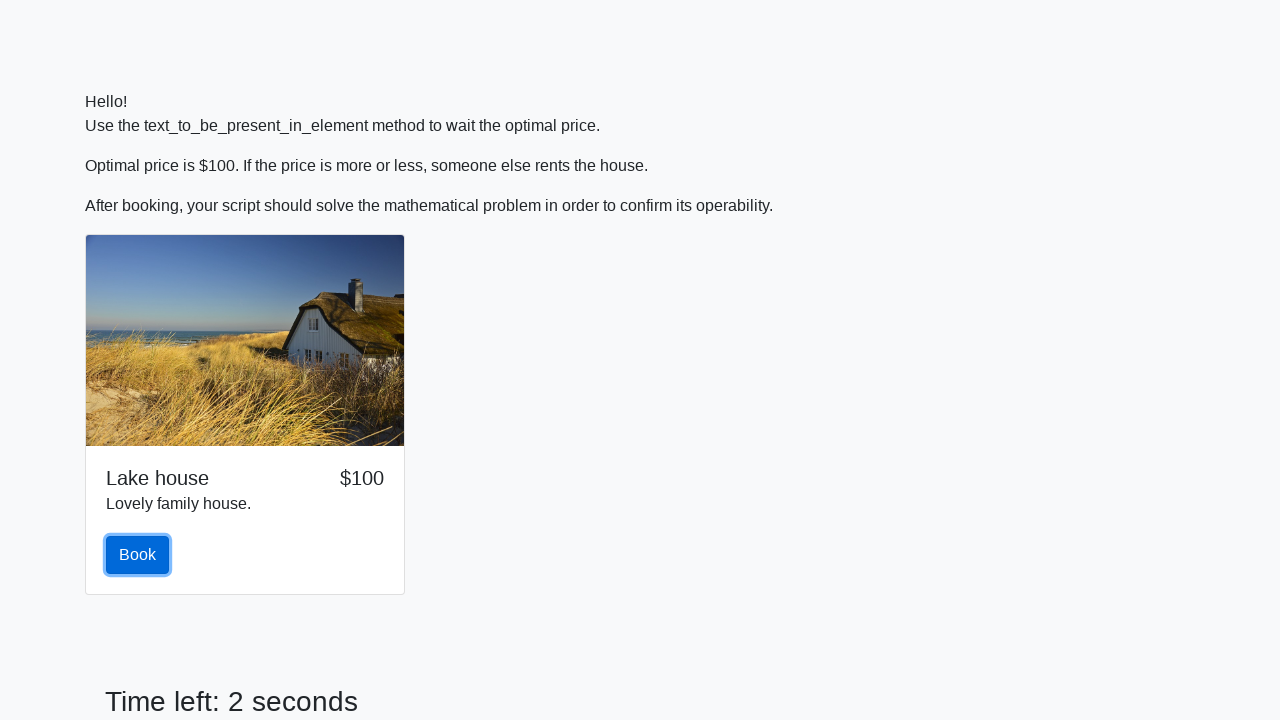

Calculated mathematical result: 1.5584464614373315
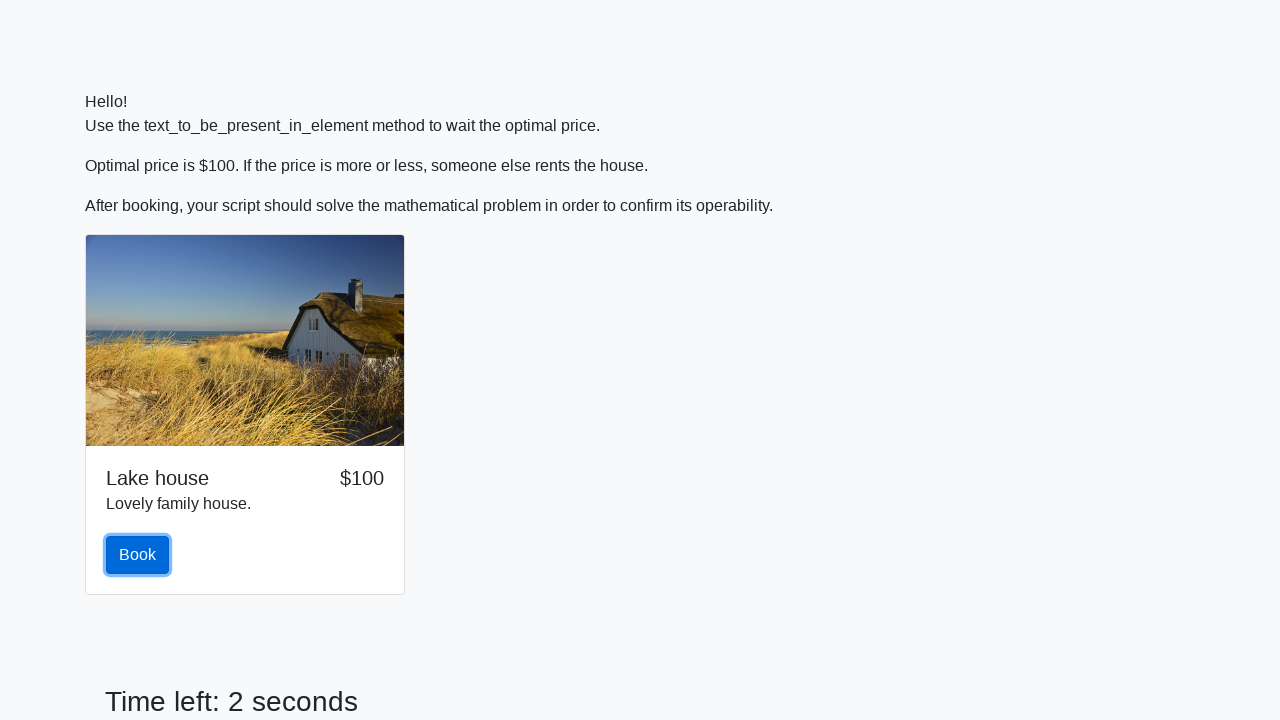

Entered calculated answer into form field on #answer
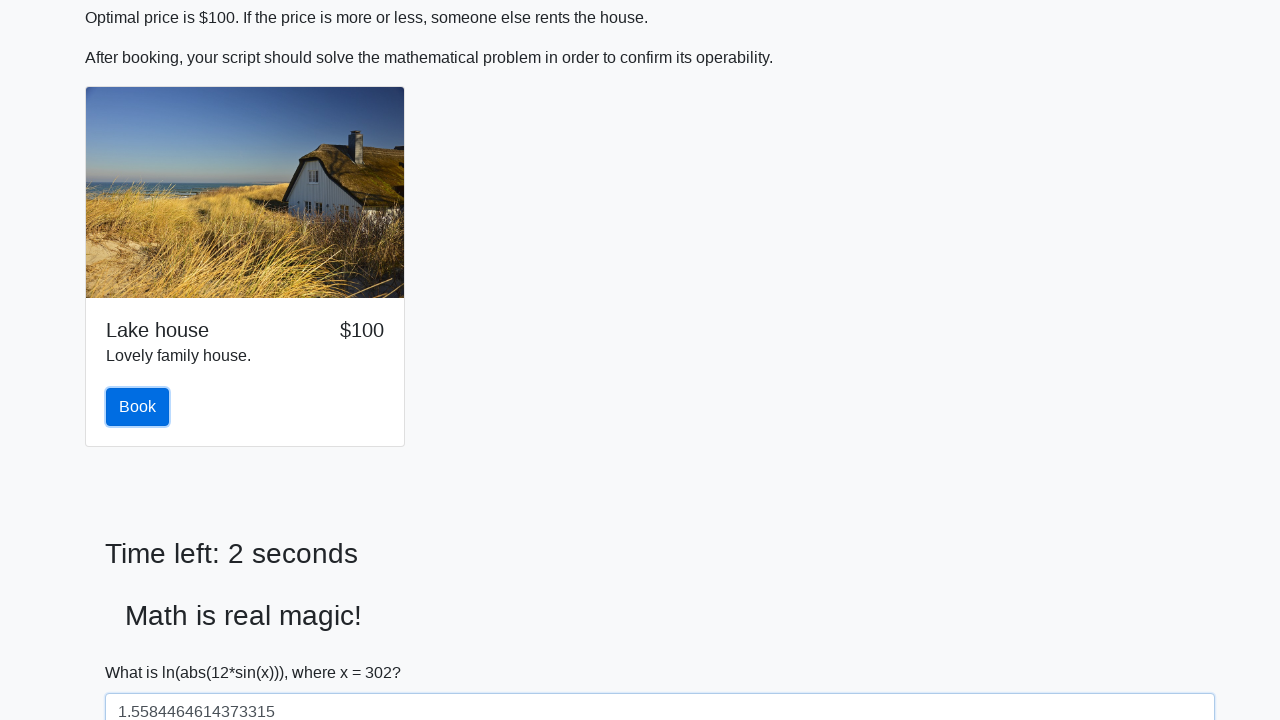

Clicked solve button to submit form at (143, 651) on #solve
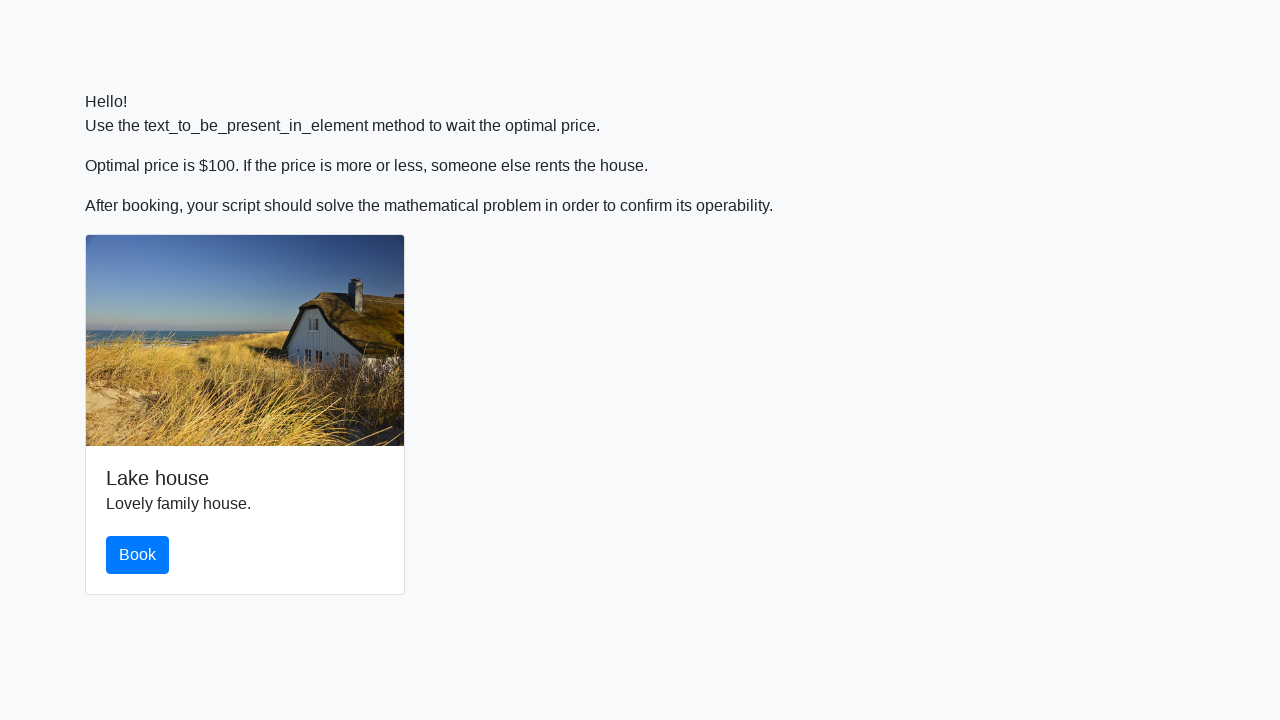

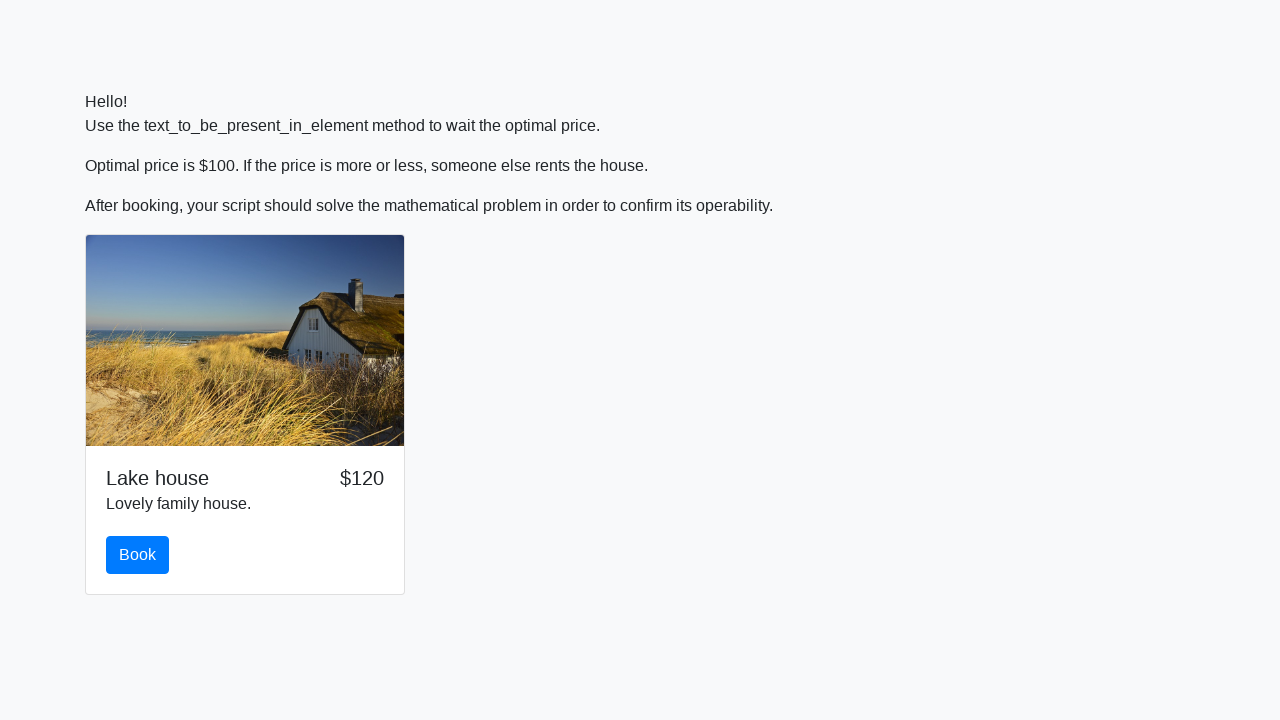